Tests navigation on the CoWIN website by clicking on navigation menu items and handling multiple browser windows/tabs

Starting URL: https://www.cowin.gov.in/

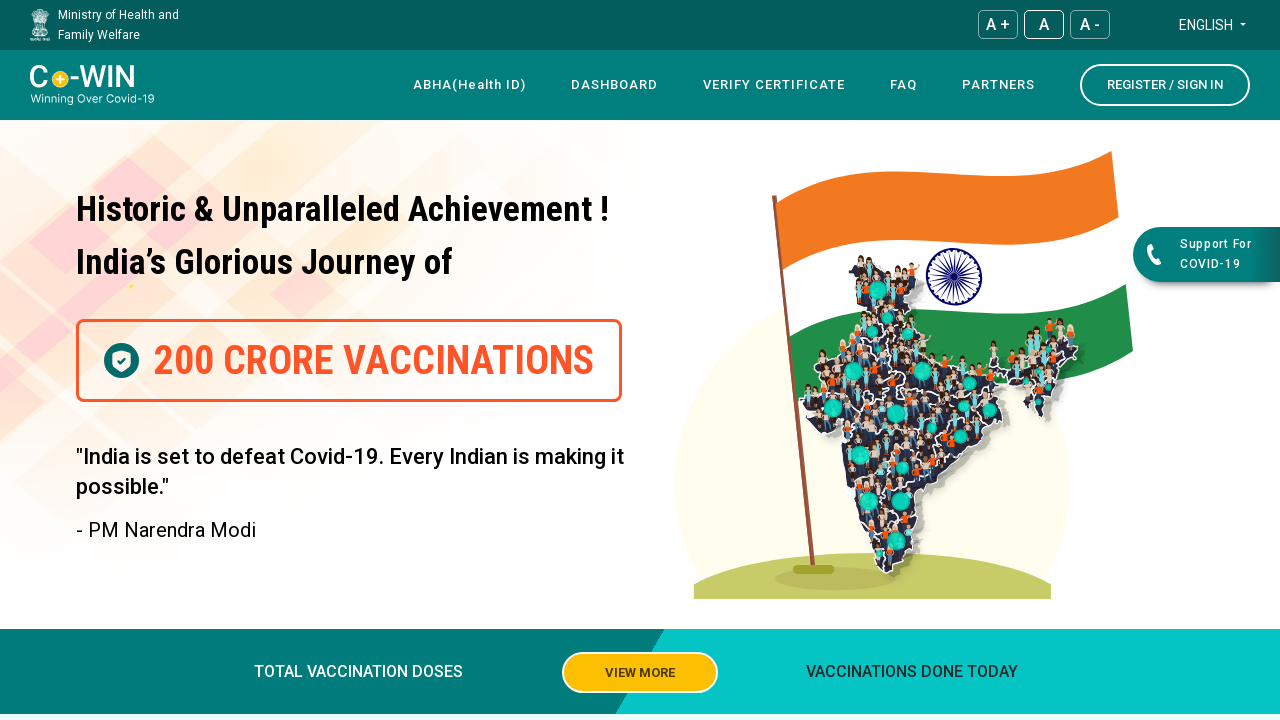

Clicked on the 4th navigation menu item at (904, 85) on xpath=//*[@id="navbar"]/div[4]/div/div[1]/div/nav/div[3]/div/ul/li[4]/a
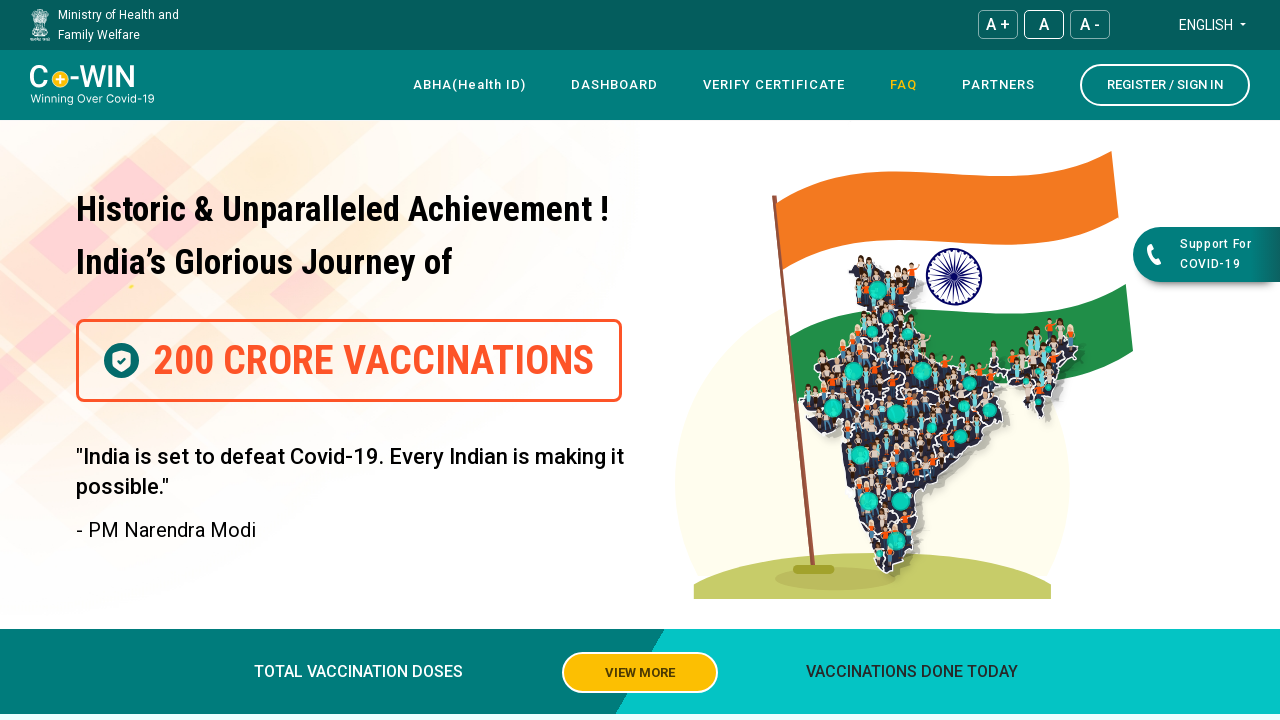

Clicked on the 5th navigation menu item at (998, 85) on xpath=//*[@id="navbar"]/div[4]/div/div[1]/div/nav/div[3]/div/ul/li[5]/a
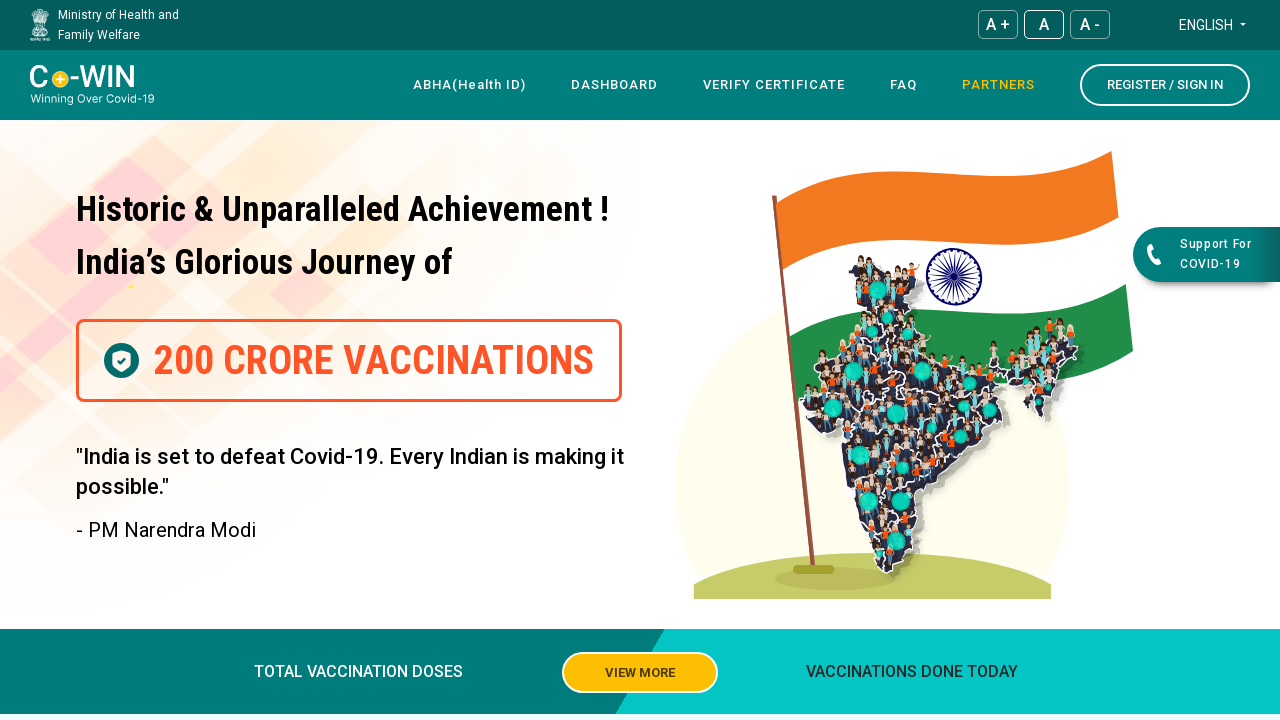

Waited 1 second for new pages/tabs to open
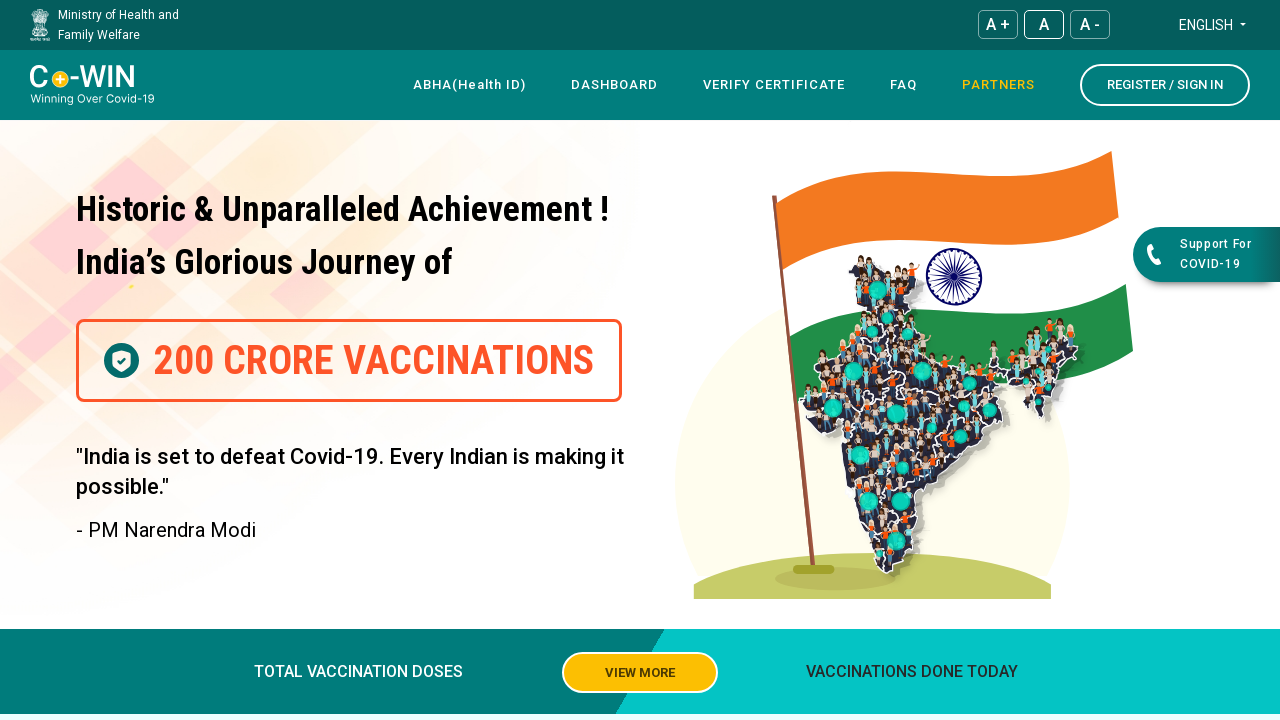

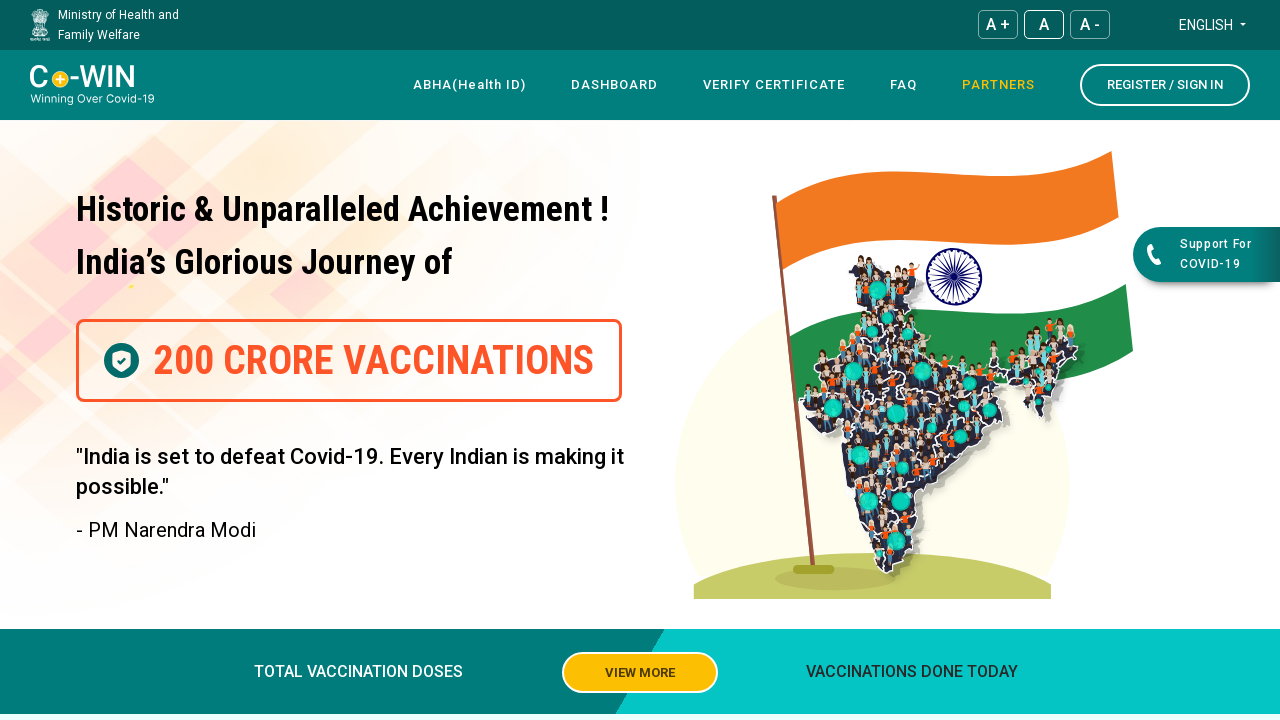